Tests calendar date picker functionality by clicking on the date picker input and selecting a specific day (30) from the calendar popup

Starting URL: https://www.hyrtutorials.com/p/calendar-practice.html

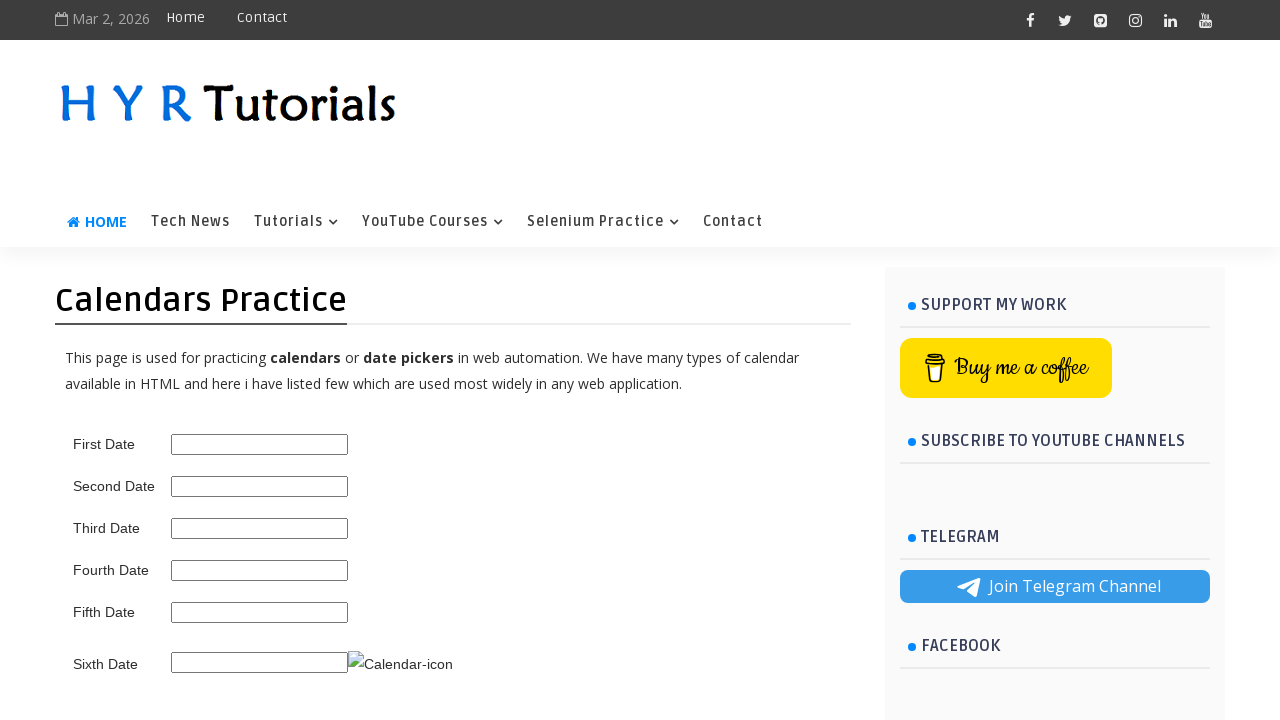

Clicked on the second date picker input to open the calendar at (260, 486) on #second_date_picker
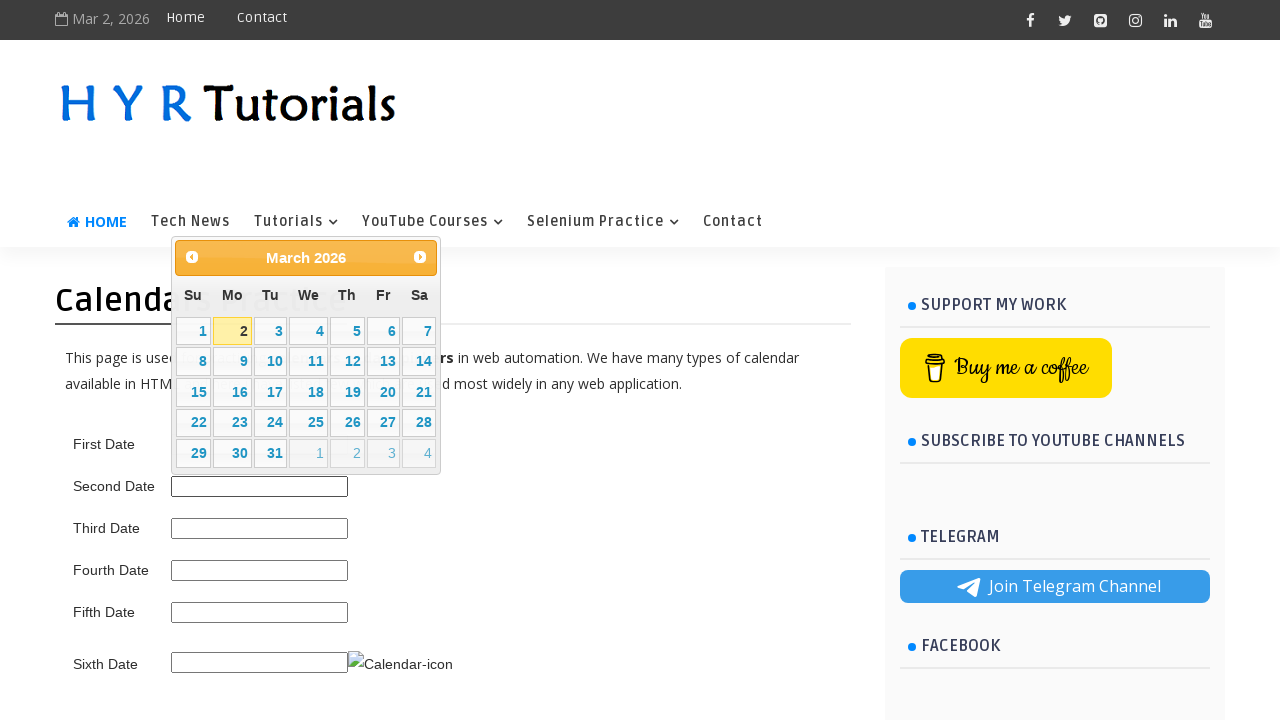

Selected day 30 from the calendar popup at (232, 453) on xpath=//table[@class='ui-datepicker-calendar']//td[not(contains(@class,' ui-date
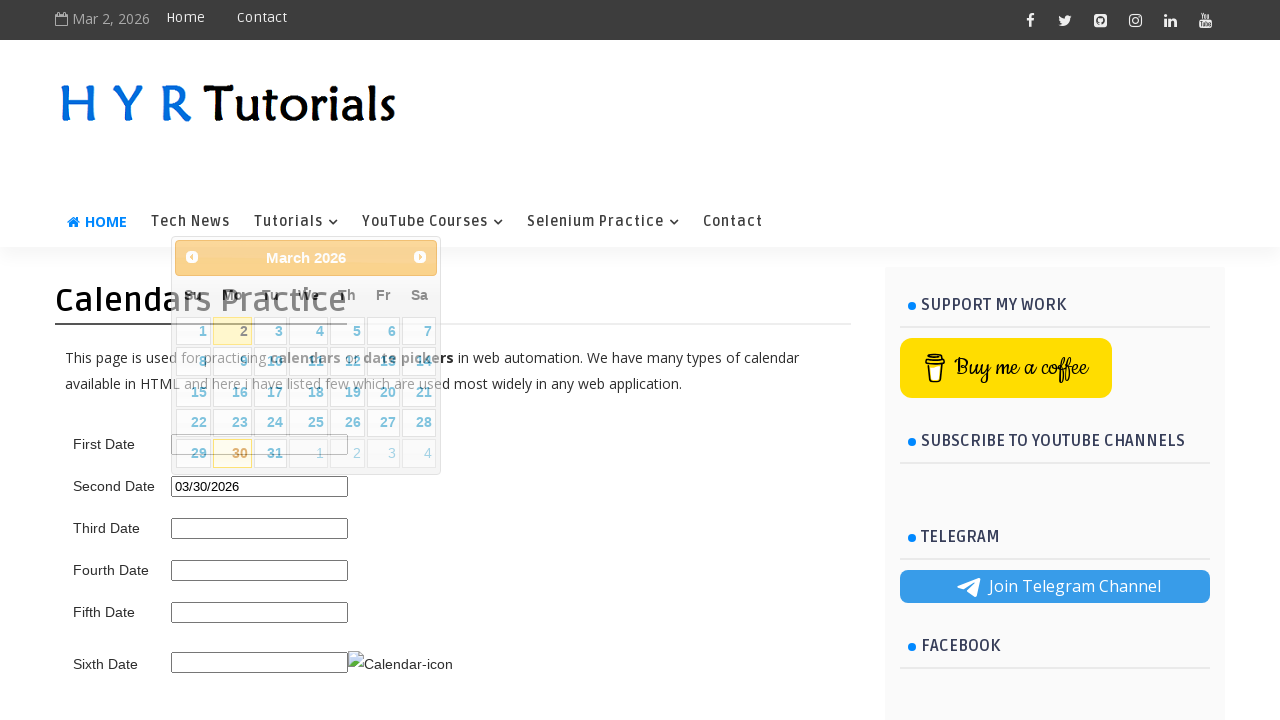

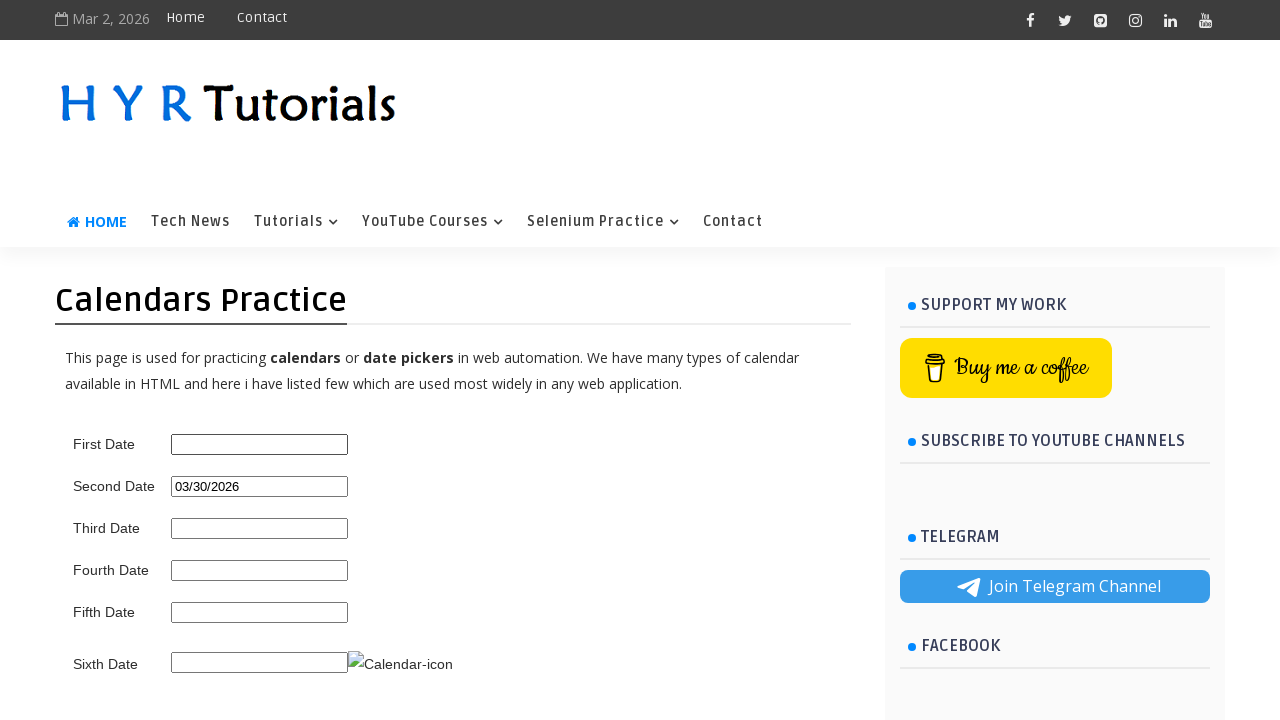